Tests file upload functionality by uploading a temporary file and submitting the form, then verifying navigation to the submitted form page.

Starting URL: https://bonigarcia.dev/selenium-webdriver-java/web-form.html

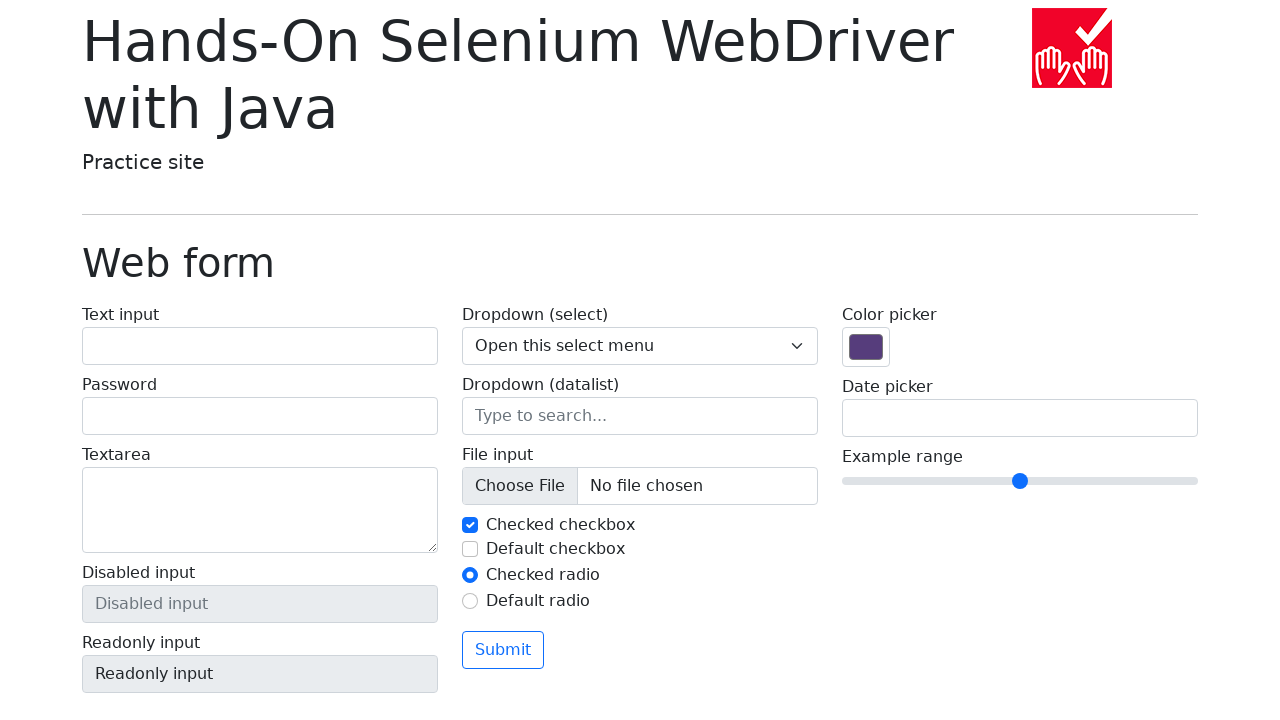

Created temporary test file for upload
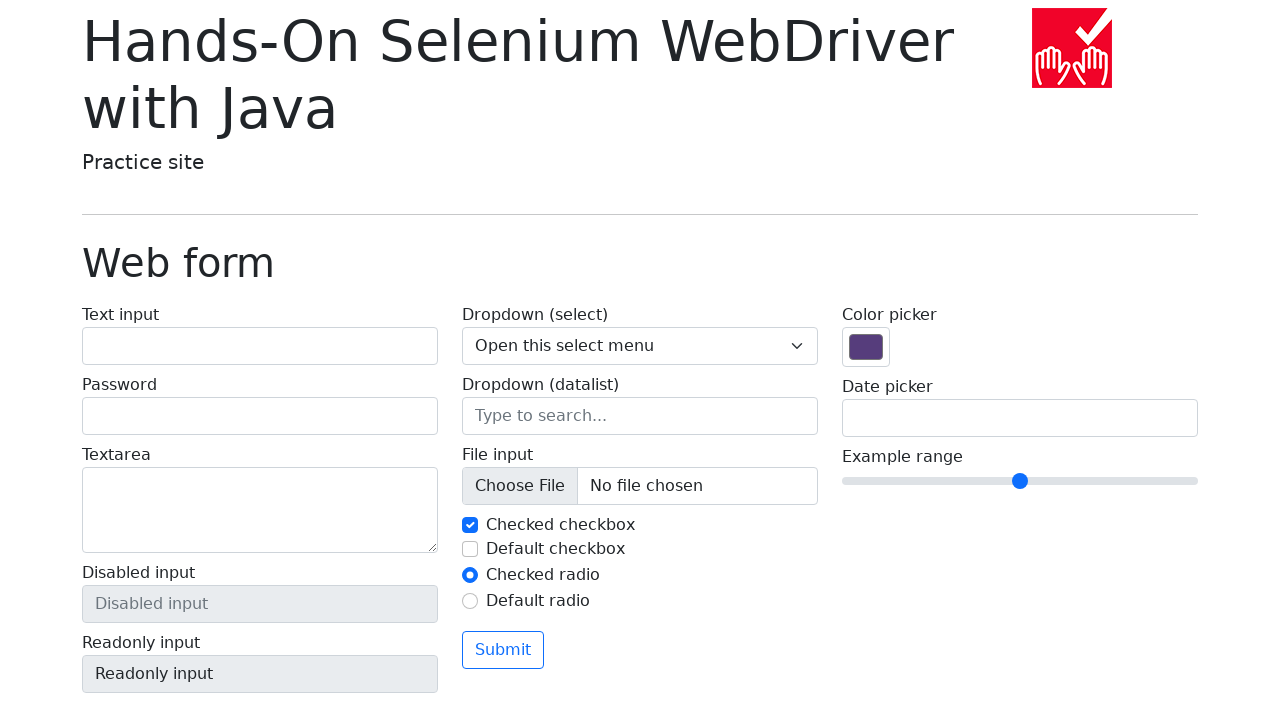

Selected temporary file for upload
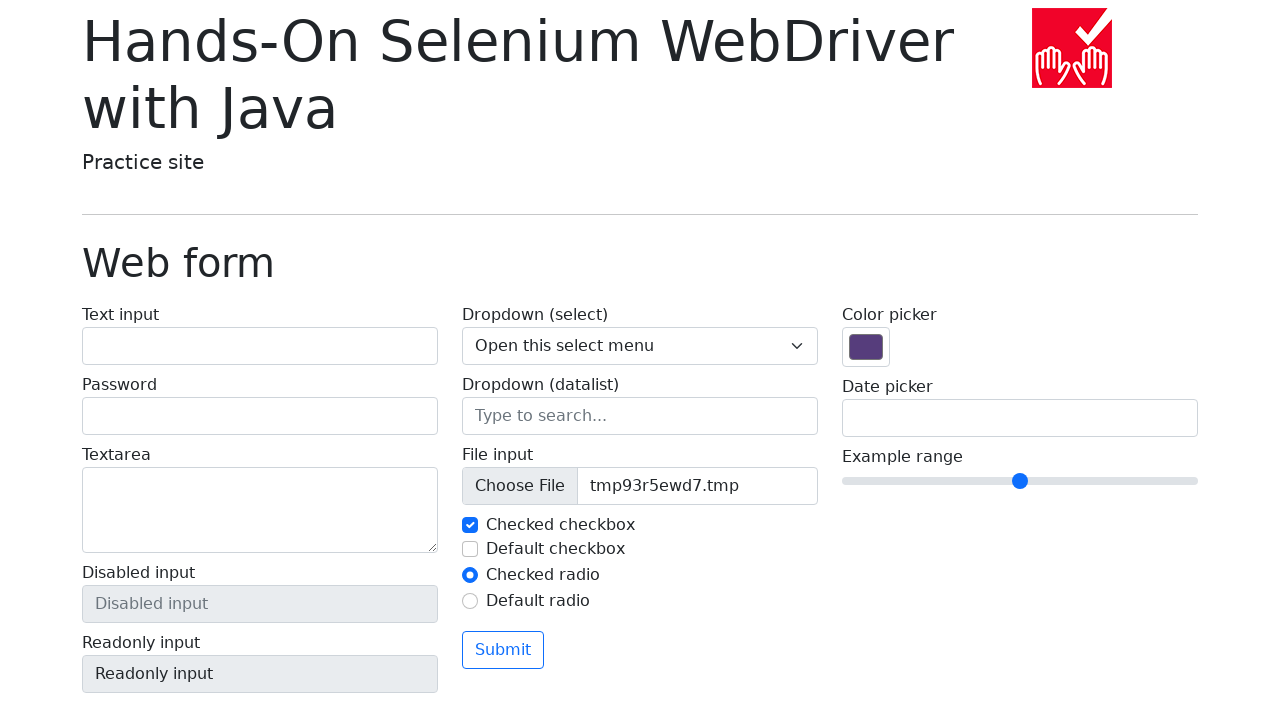

Submitted form with uploaded file
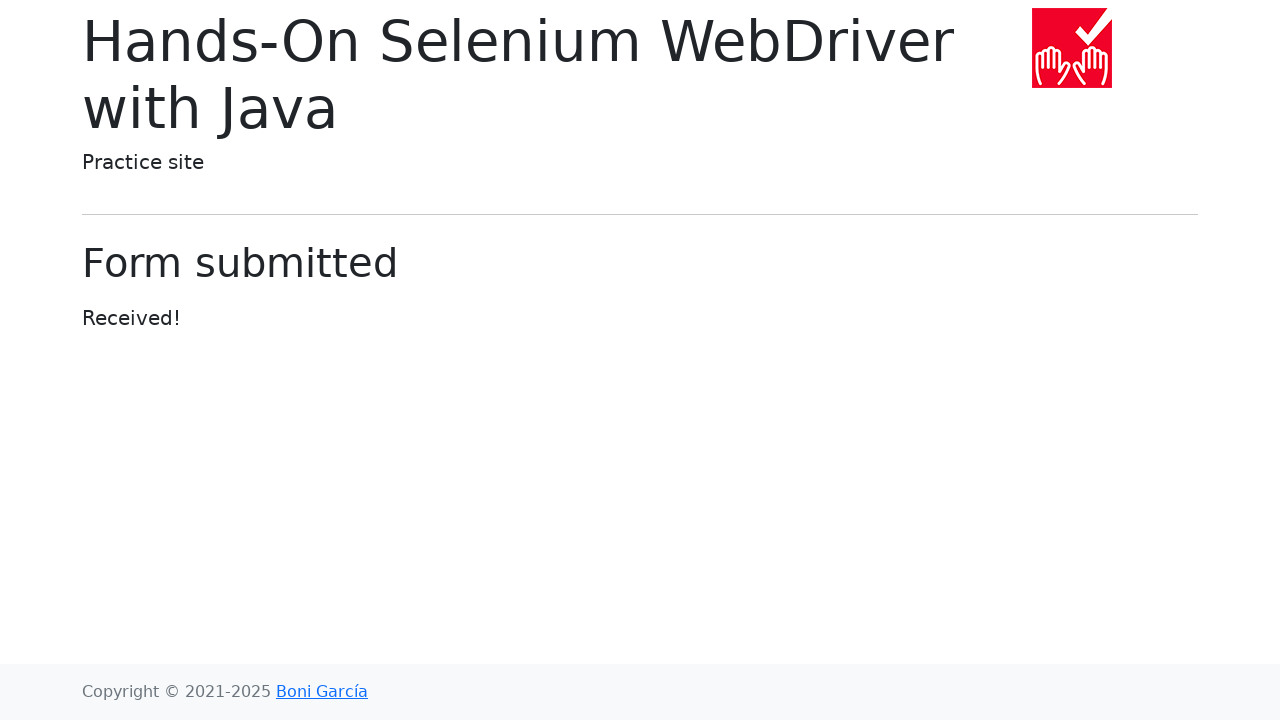

Waited for navigation to submitted form page
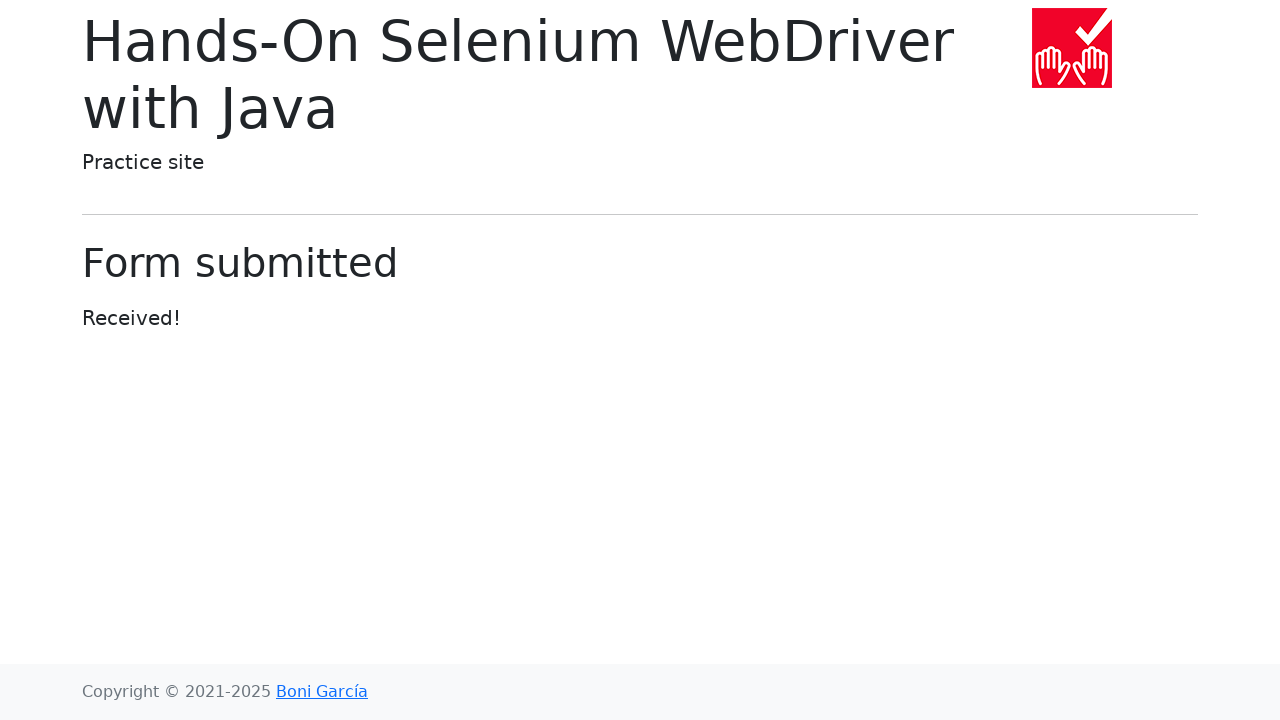

Verified URL contains 'submitted-form.html'
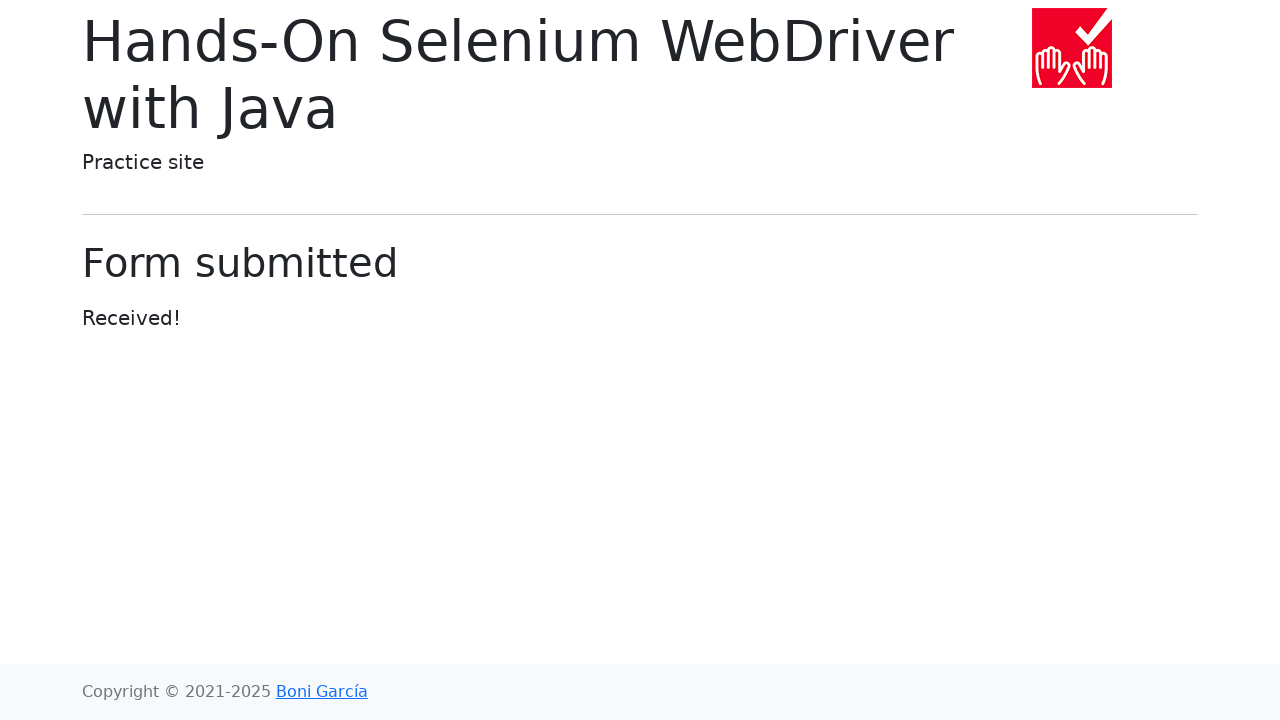

Verified page displays 'Form submitted' heading
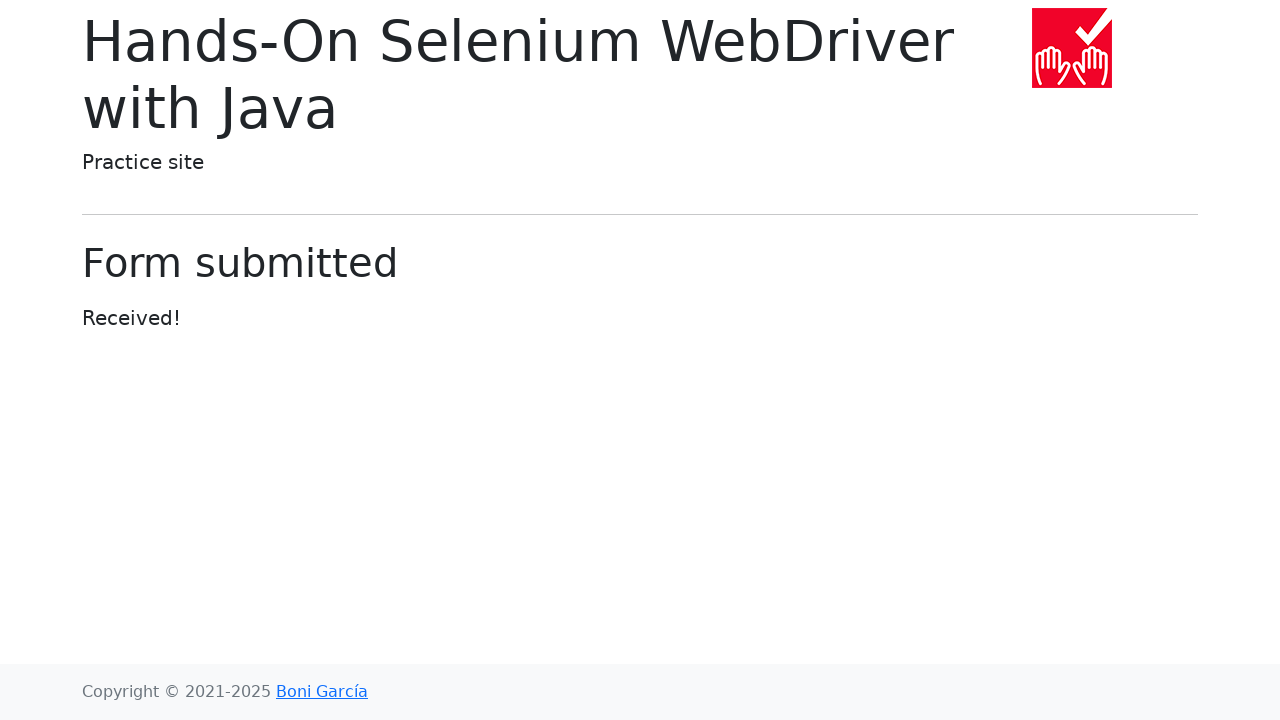

Cleaned up temporary test file
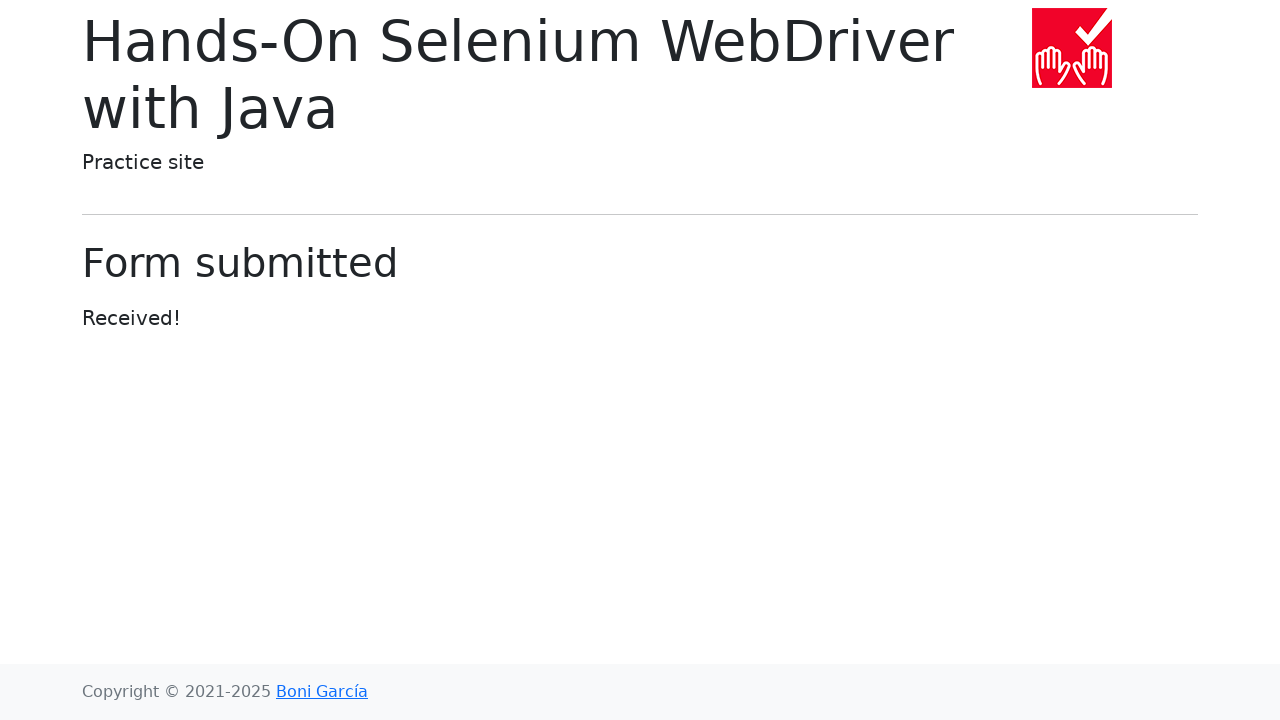

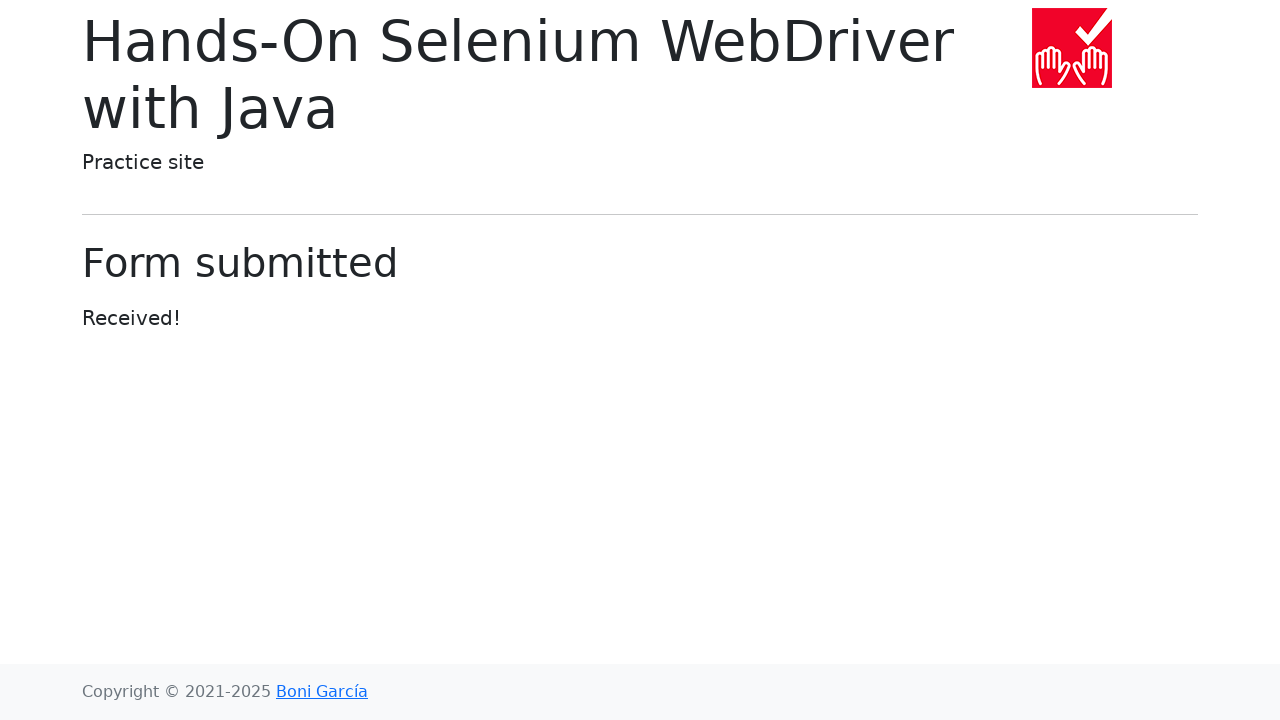